Navigates to Leafground's Window handling practice page and maximizes the browser window. This appears to be a skeleton test without actual window handling actions.

Starting URL: http://www.leafground.com/pages/Window.html

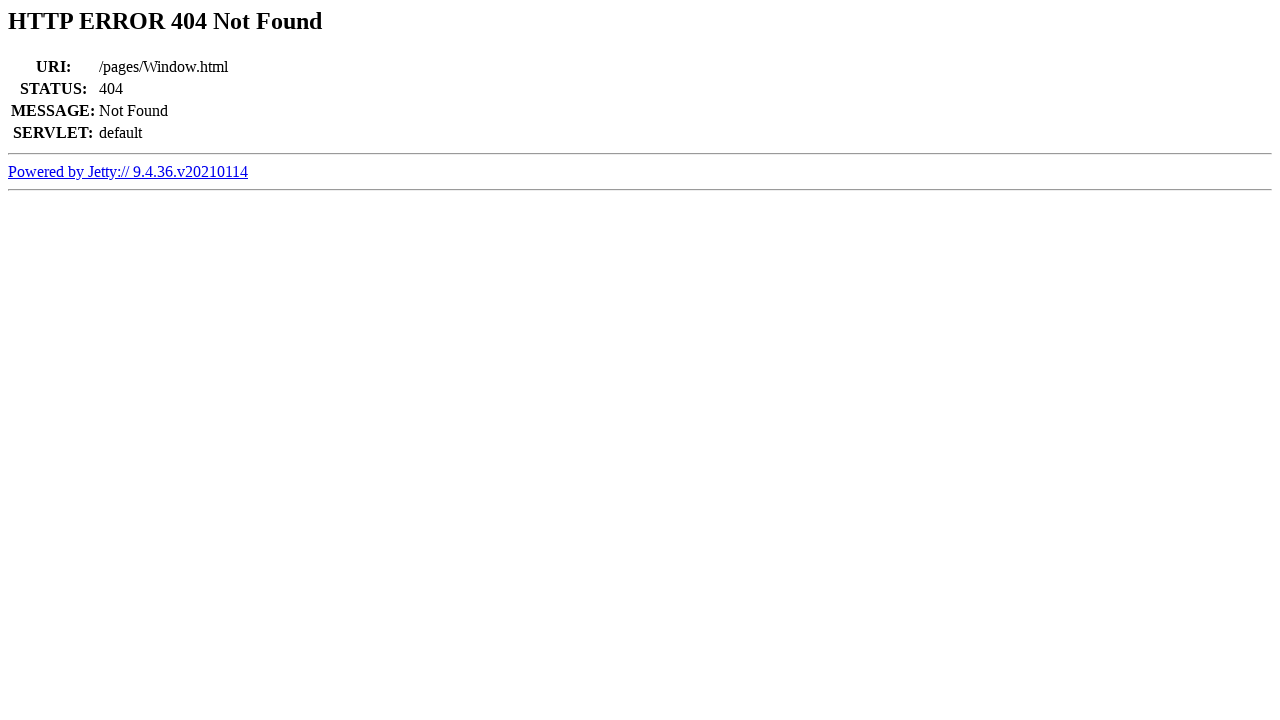

Navigated to Leafground's Window handling practice page
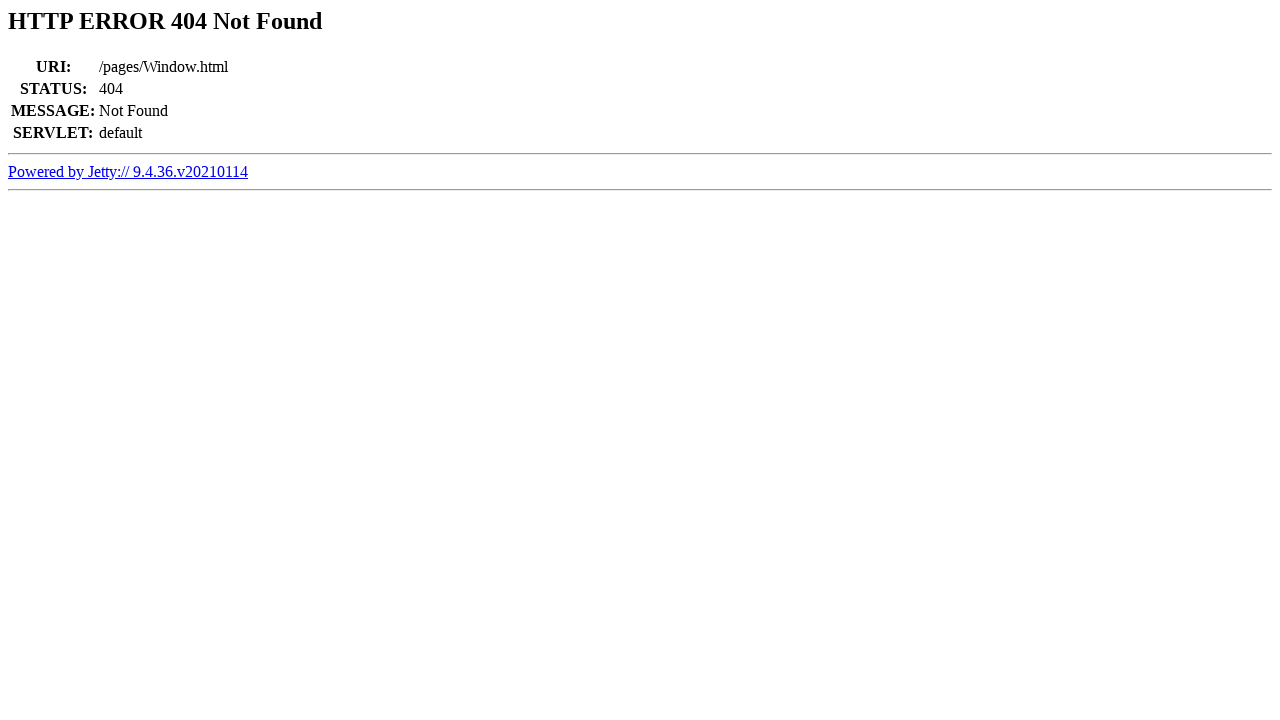

Set viewport size to 1920x1080 to maximize browser window
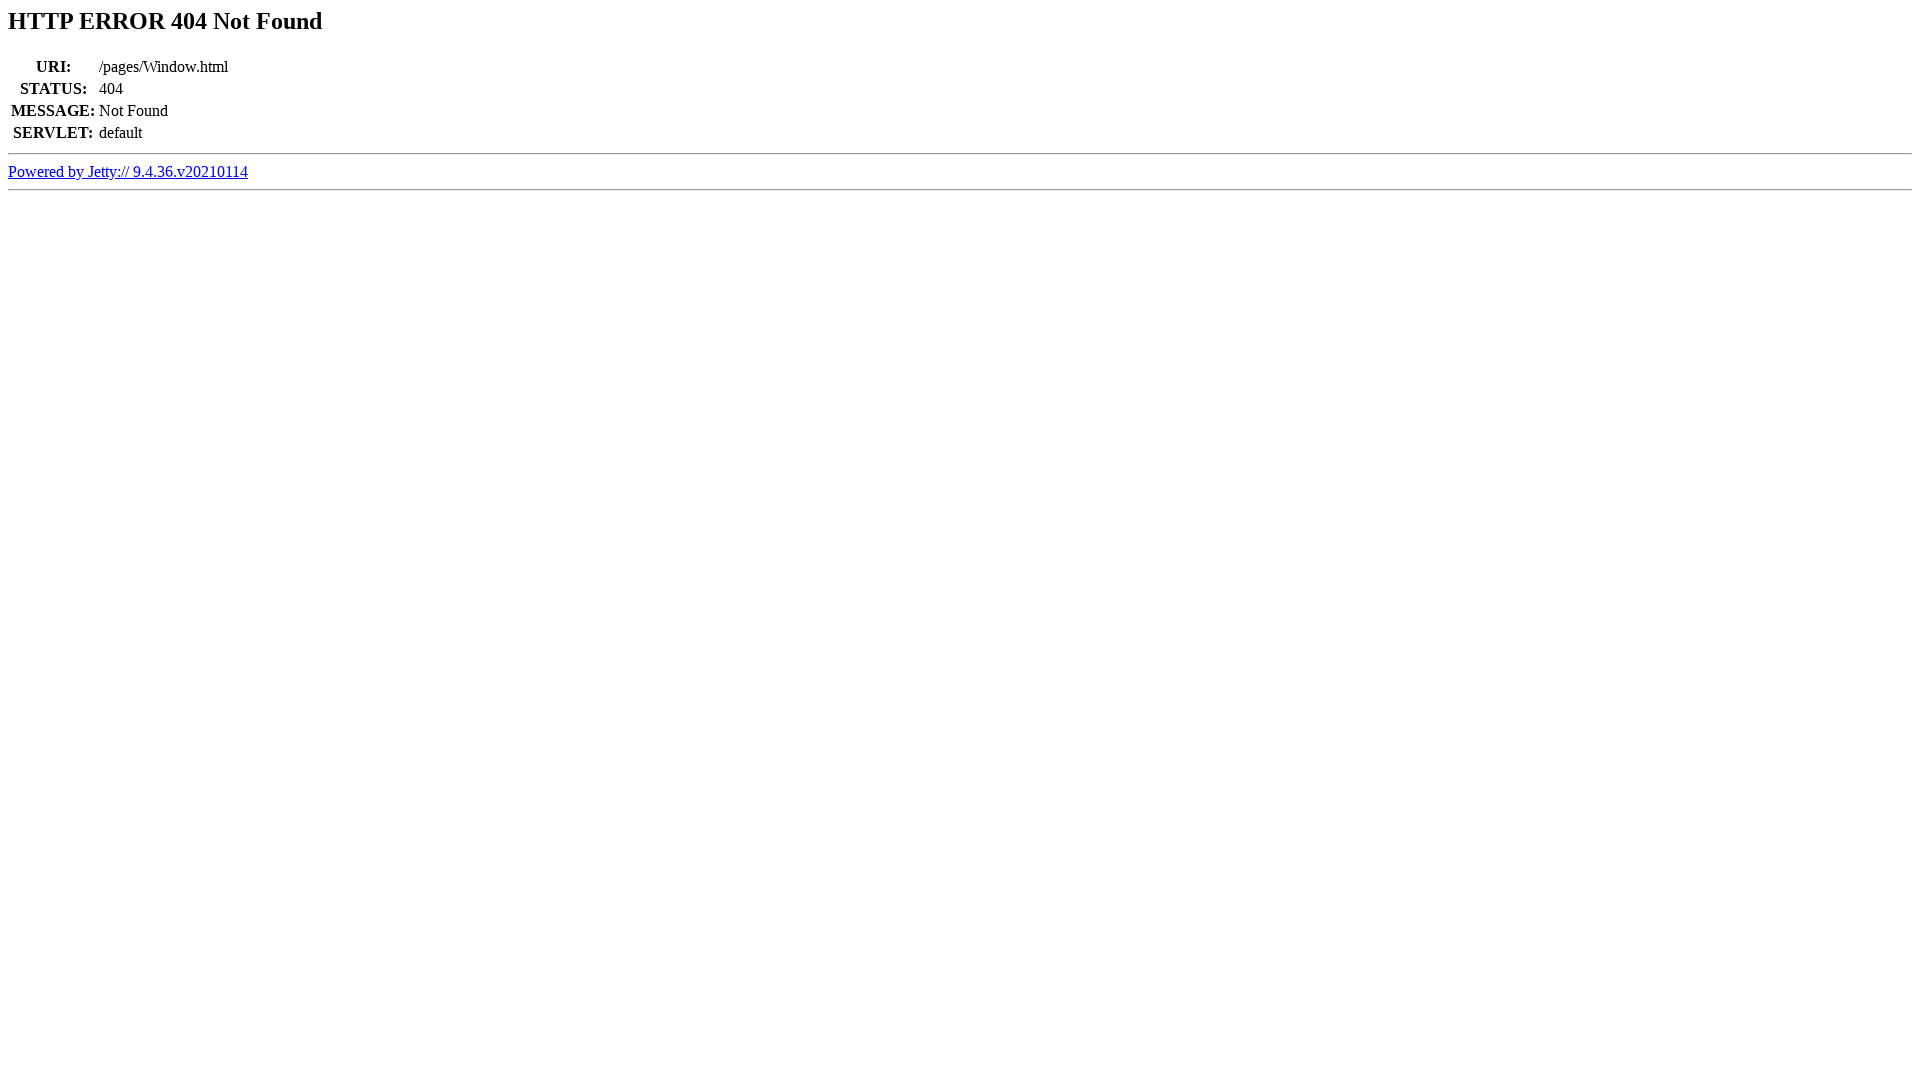

Page fully loaded - DOM content ready
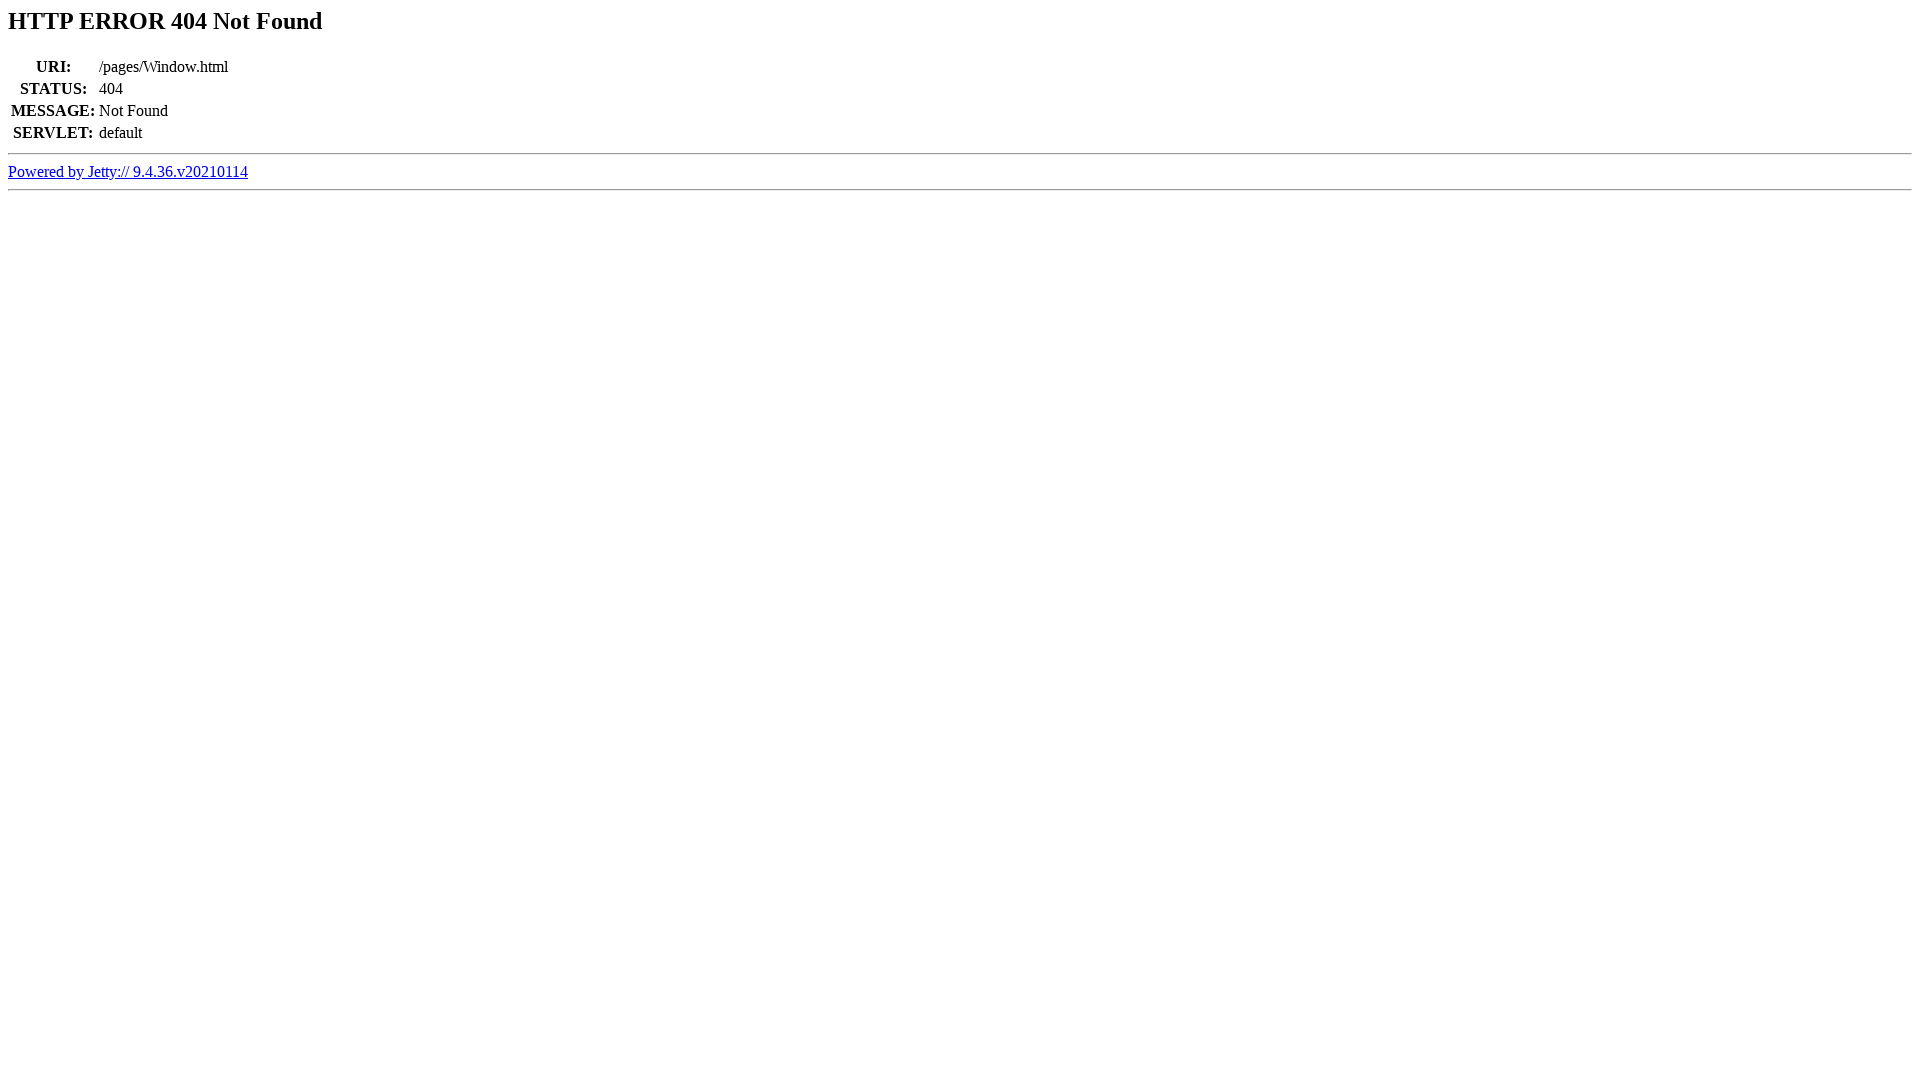

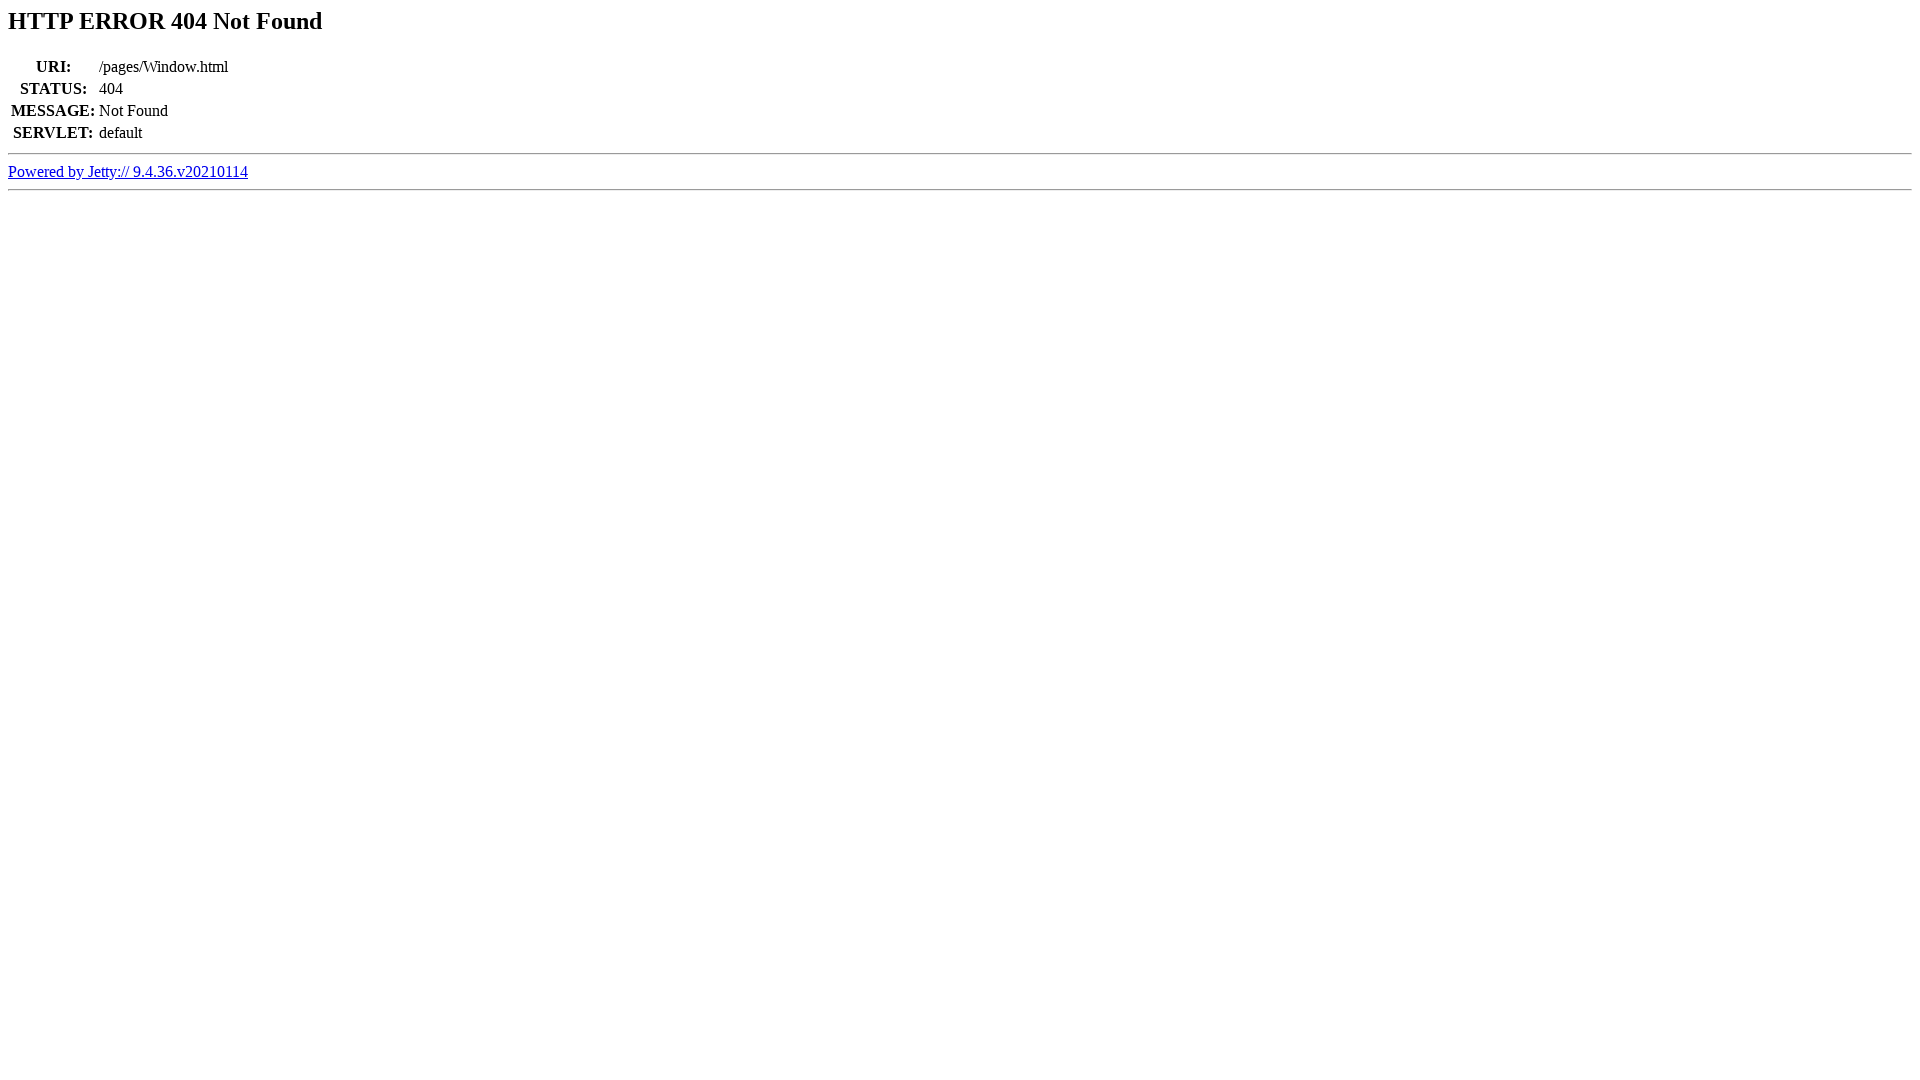